Tests a text box form by filling in full name, email, and current address fields, then submitting the form

Starting URL: https://demoqa.com/text-box

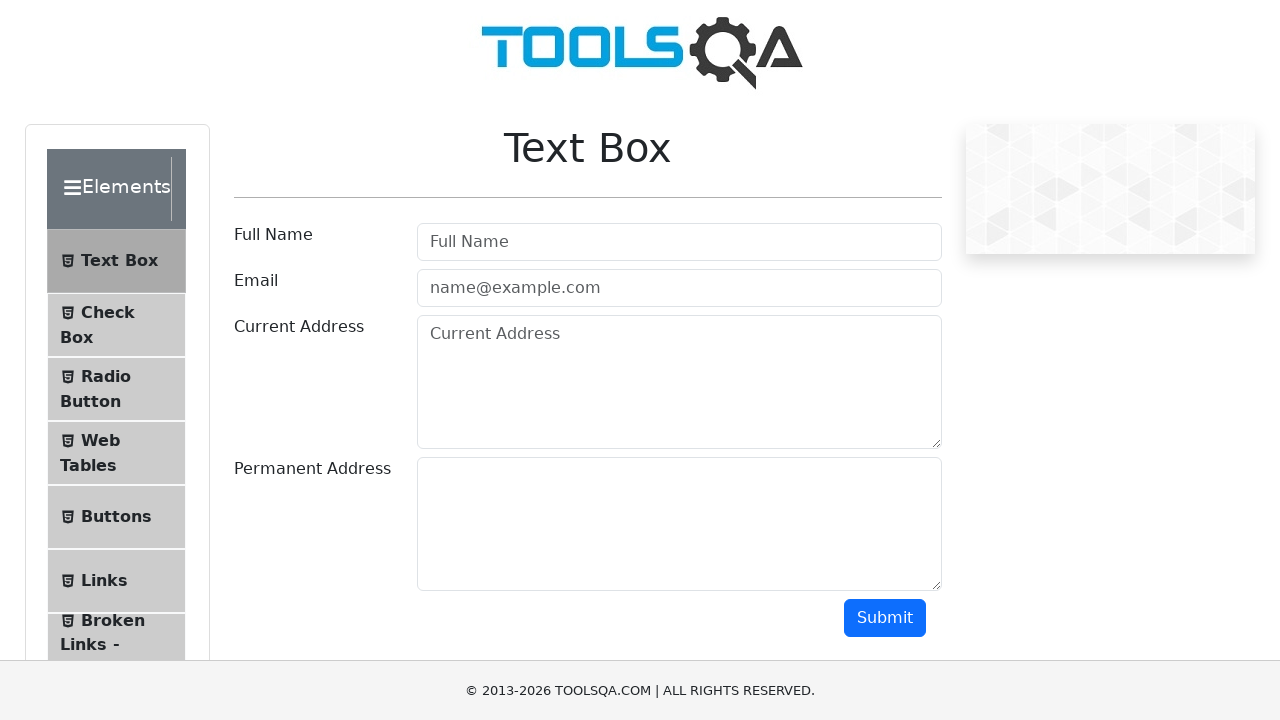

Filled Full Name field with 'John Doe' on #userName
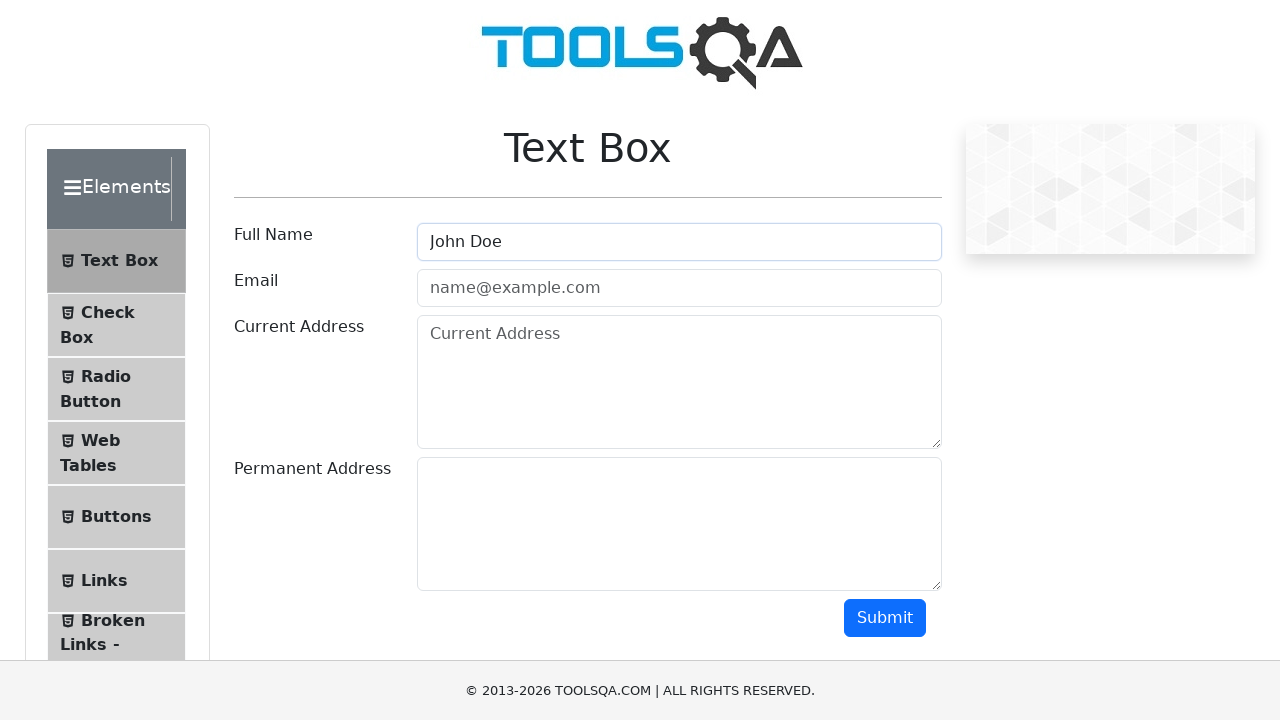

Filled Email field with 'john.doe@example.com' on #userEmail
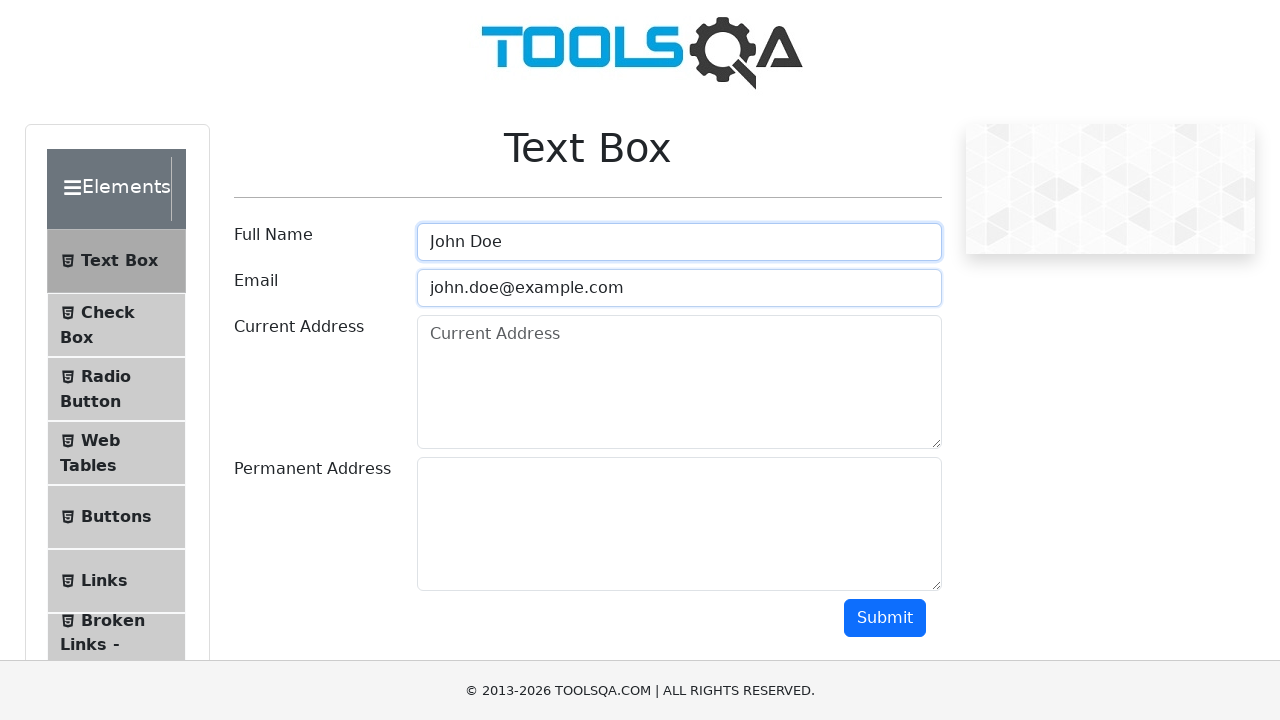

Filled Current Address field with '123 Main St, Springfield' on #currentAddress
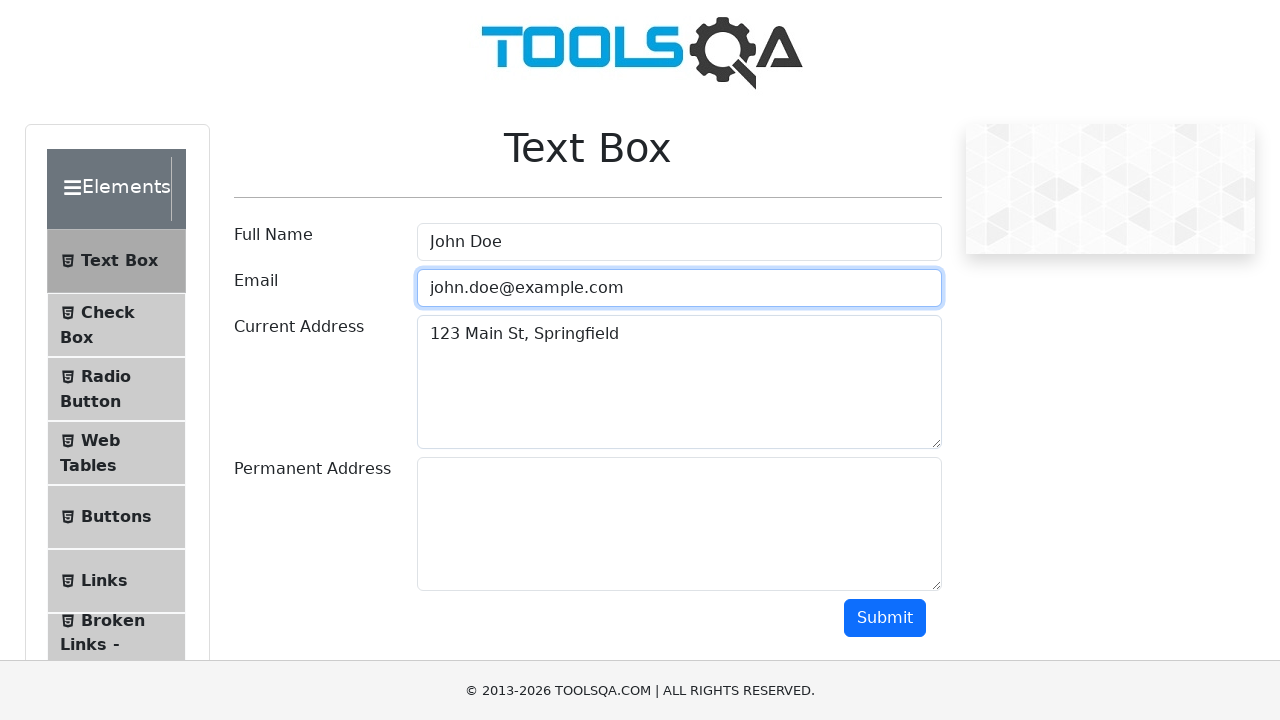

Clicked Submit button to submit the form at (885, 618) on #submit
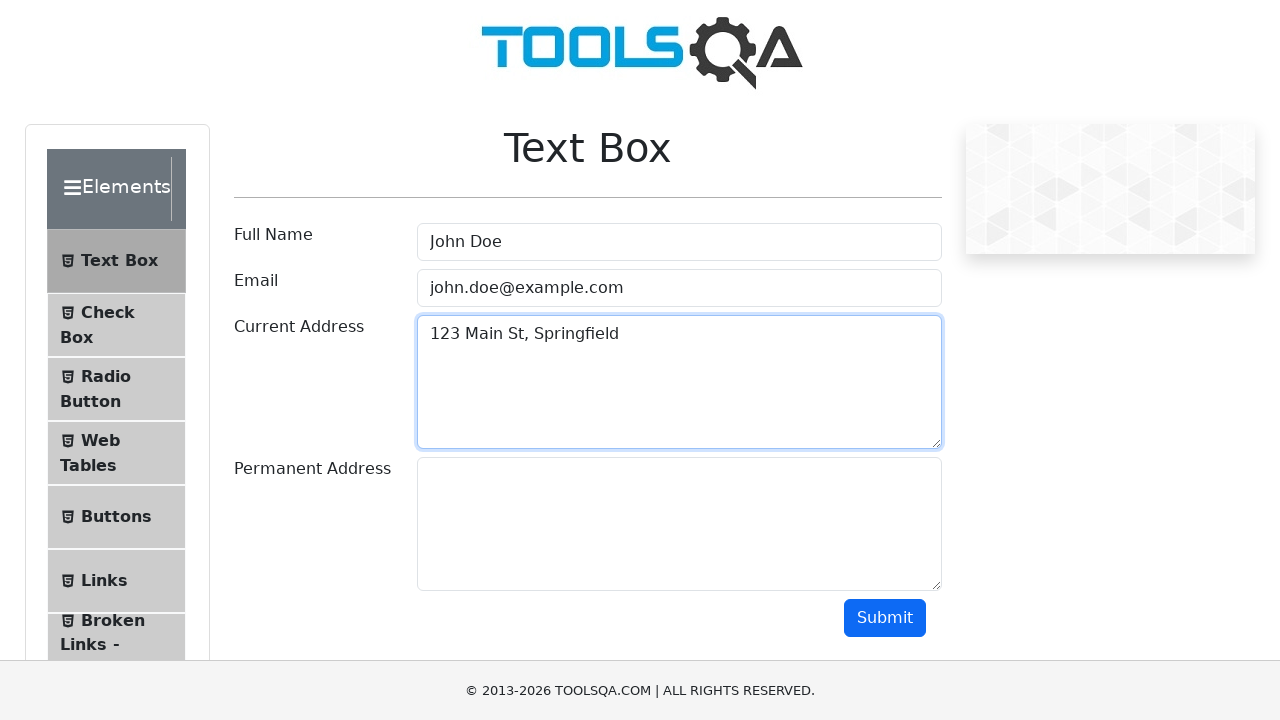

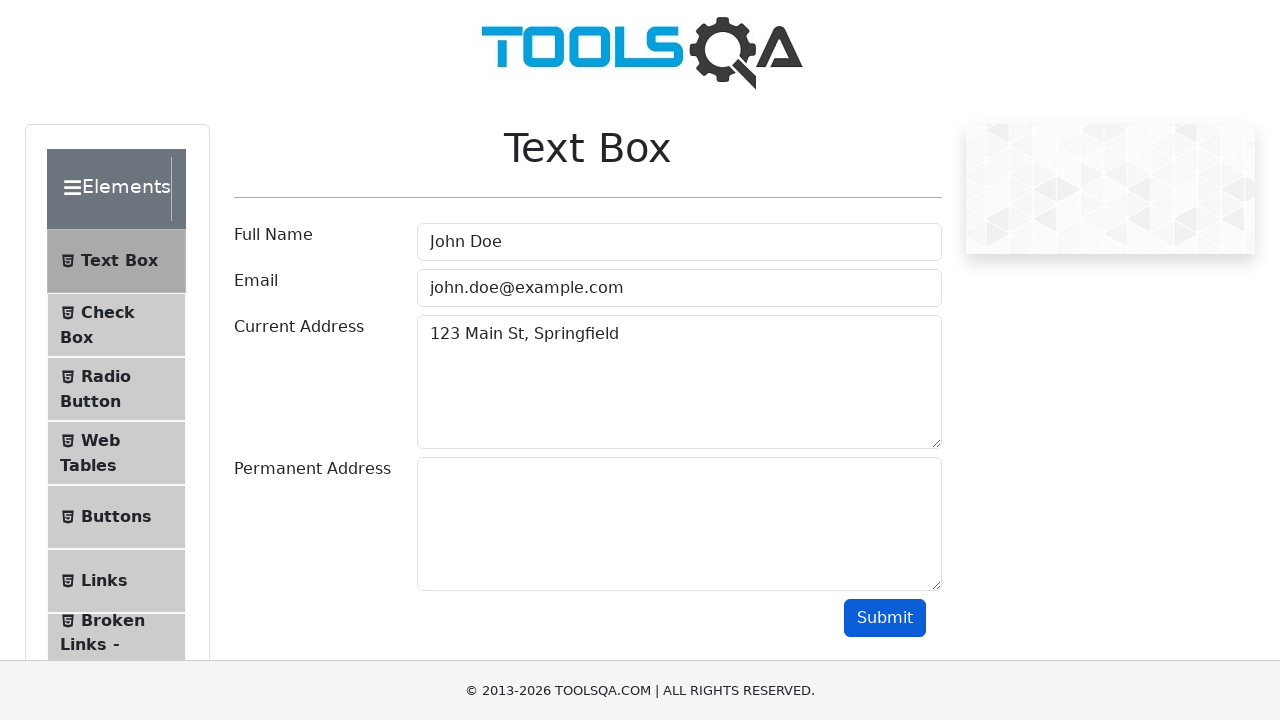